Tests navigation by clicking the "Get started" link and verifying the Installation heading is visible

Starting URL: https://playwright.dev/

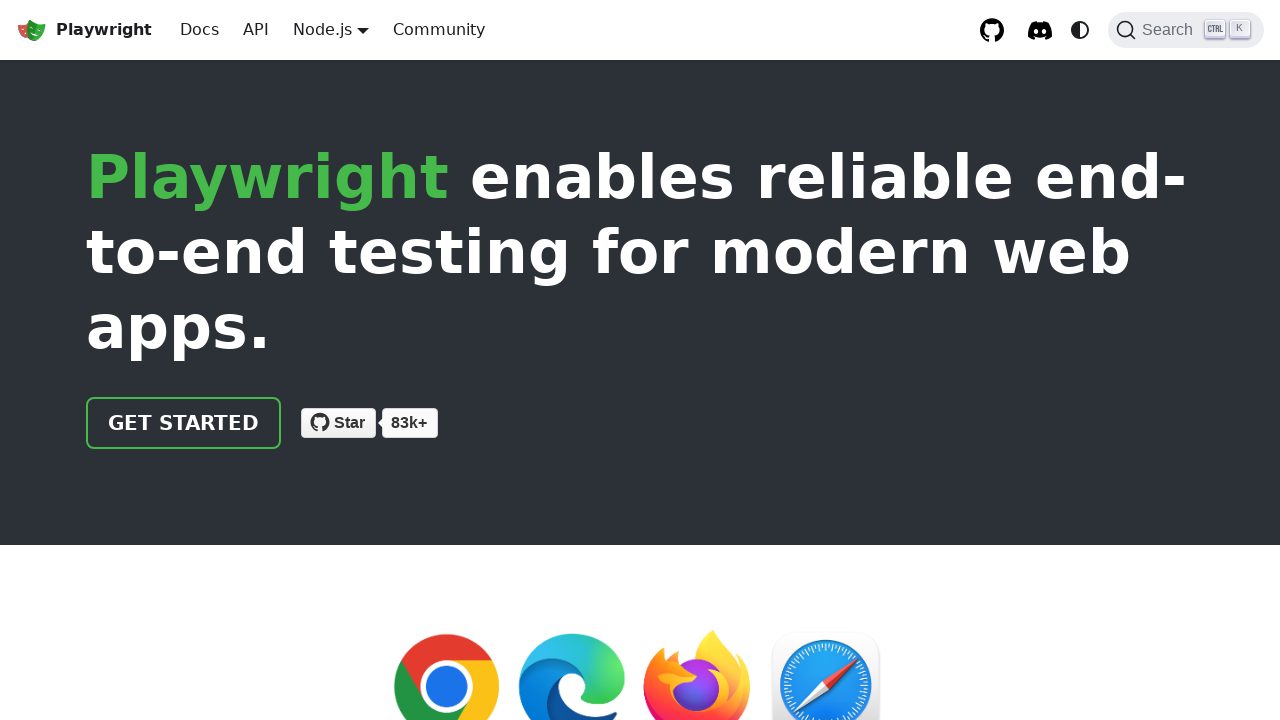

Clicked the 'Get started' link at (184, 423) on internal:role=link[name="Get started"i]
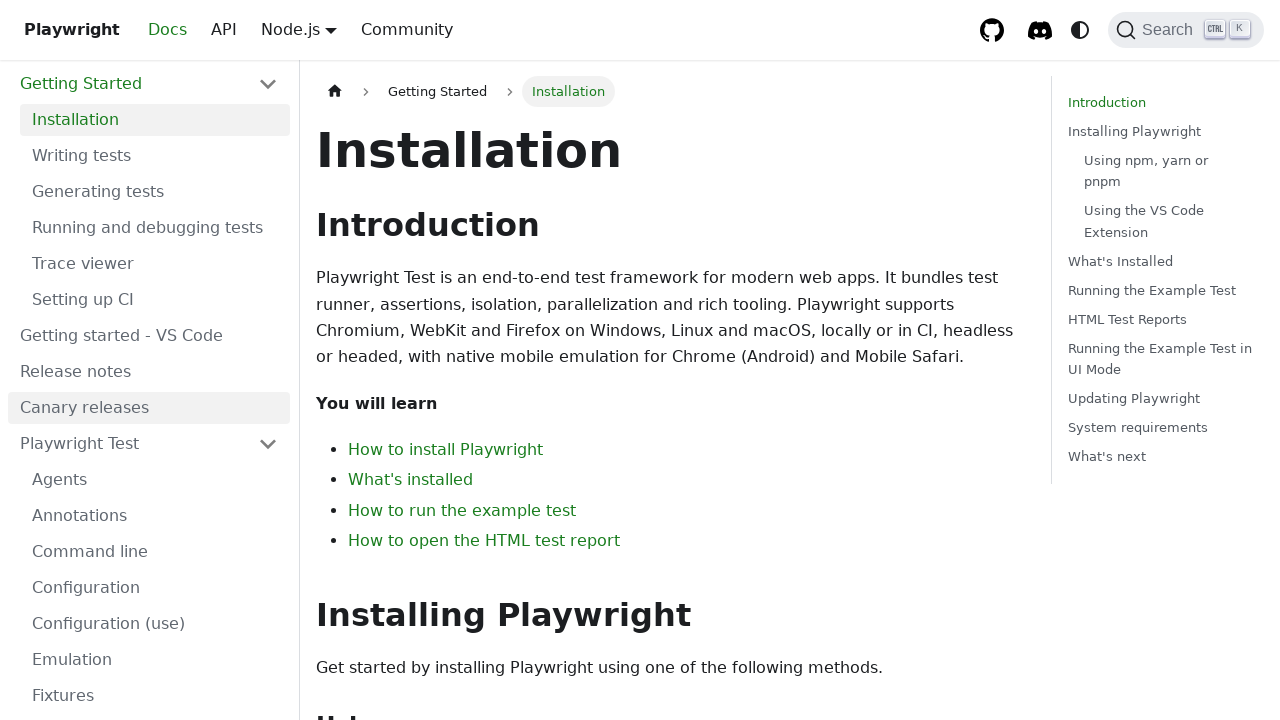

Verified Installation heading is visible
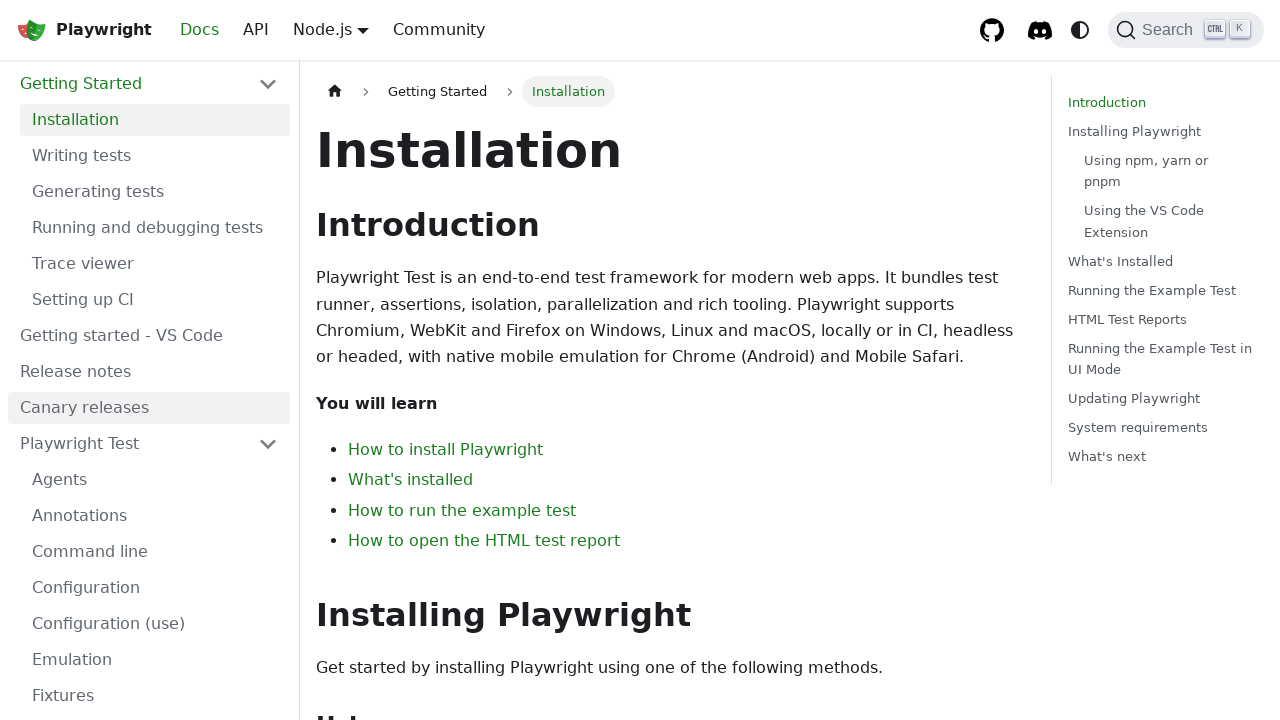

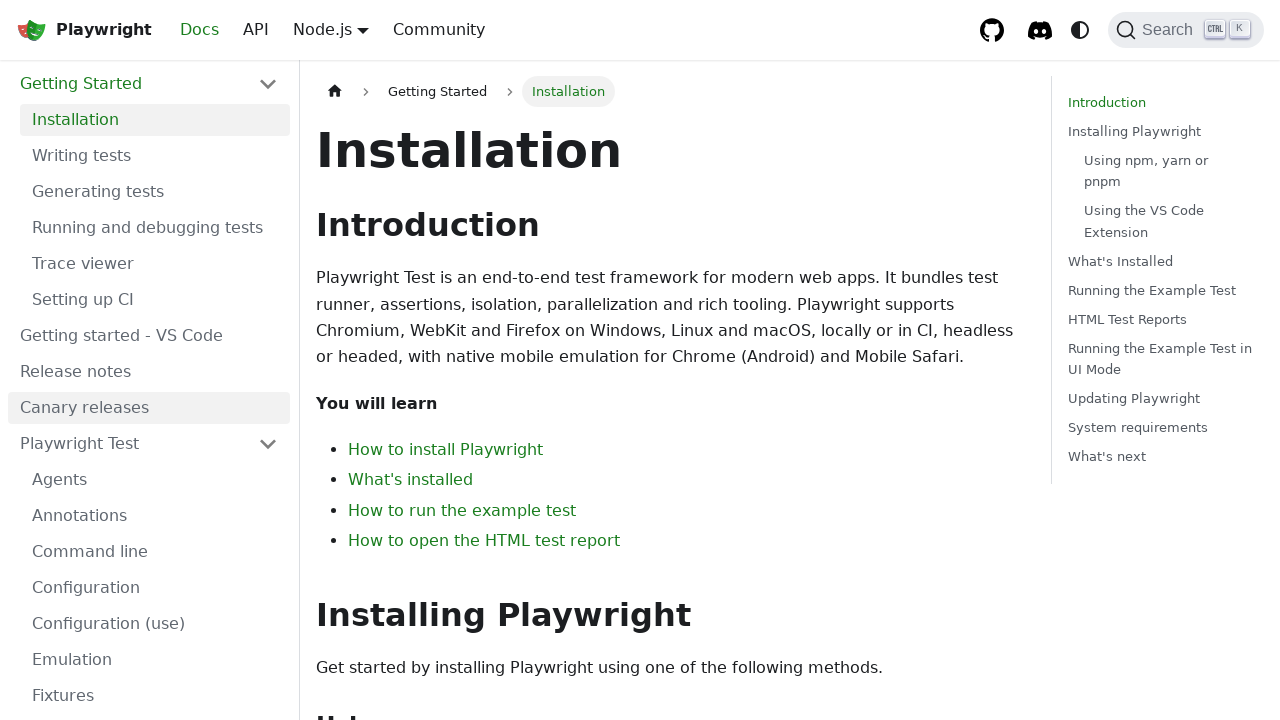